Tests dynamic controls by toggling checkboxes and enable/disable states of form elements on the page

Starting URL: http://the-internet.herokuapp.com/

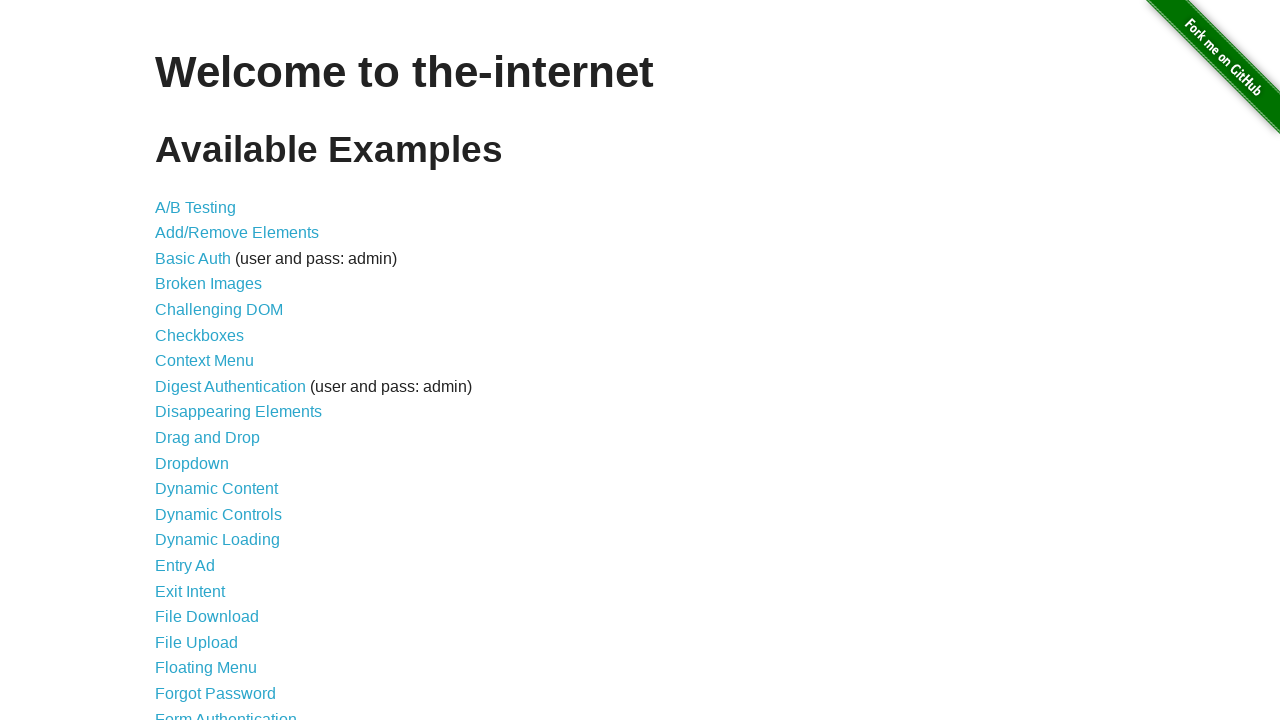

Clicked on Dynamic Controls link at (218, 514) on text='Dynamic Controls'
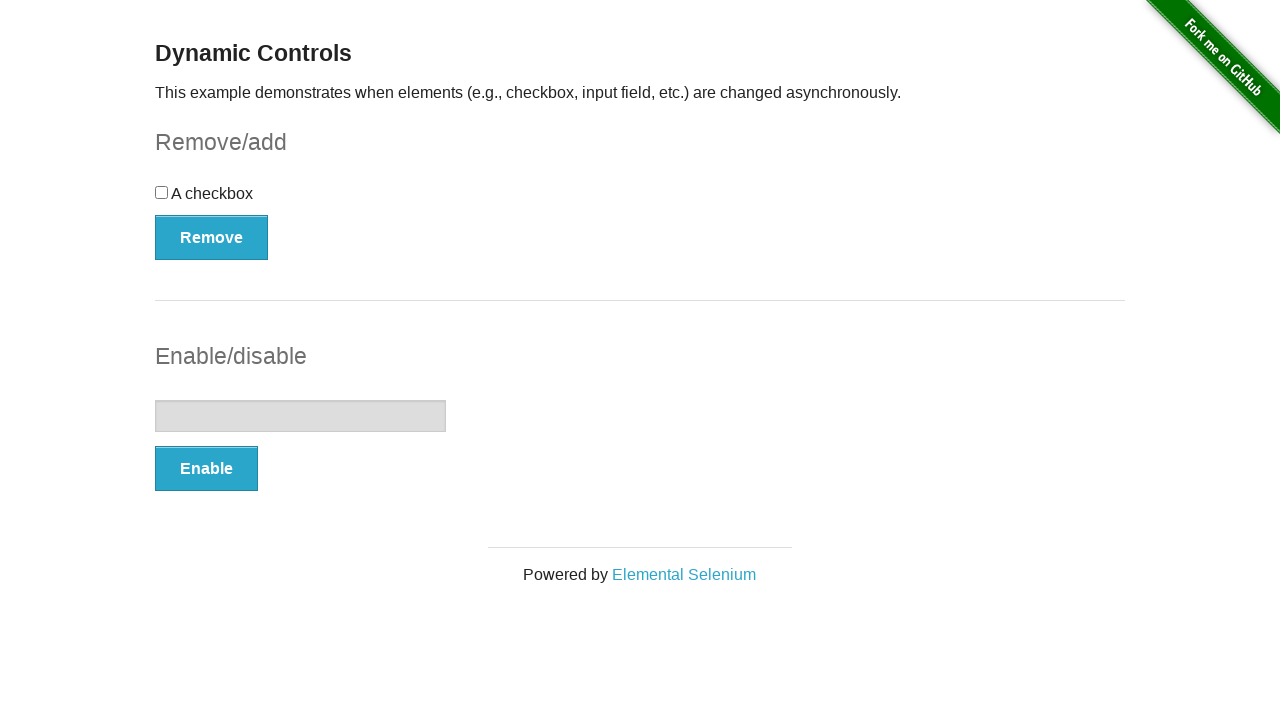

Clicked the checkbox at (162, 192) on #checkbox > input[type=checkbox]
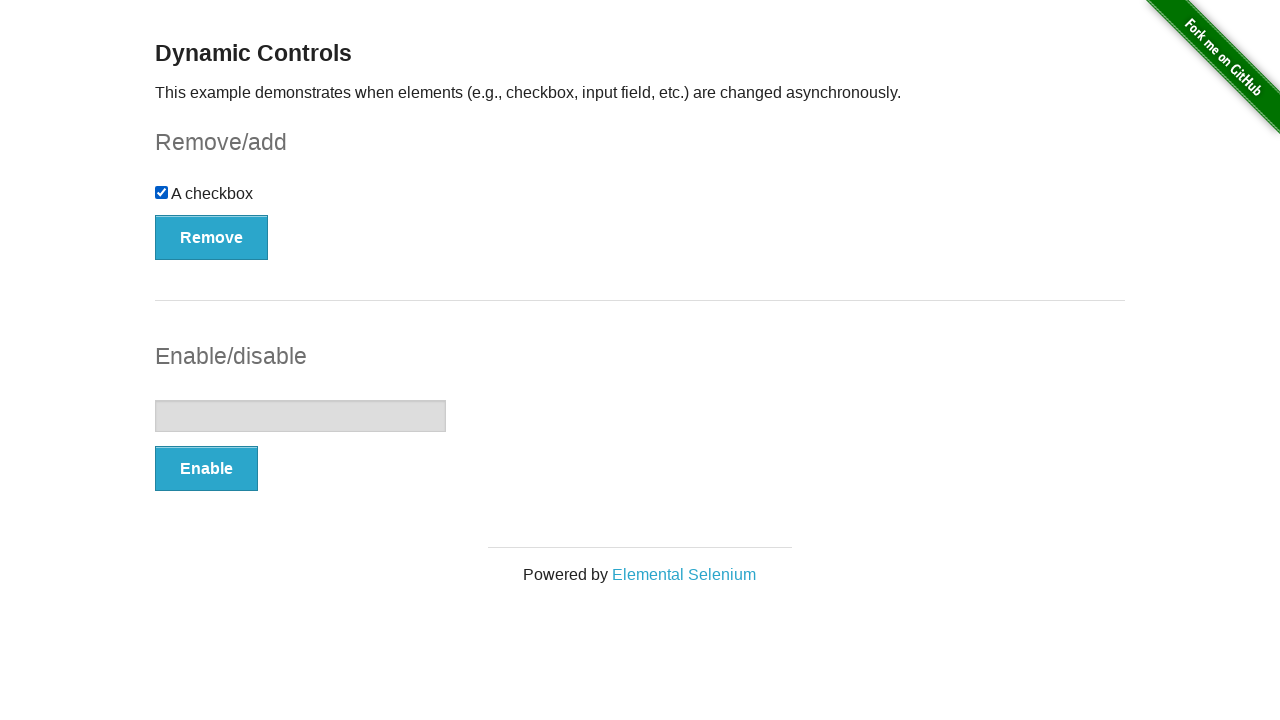

Clicked Remove button to remove checkbox at (212, 237) on #checkbox-example > button
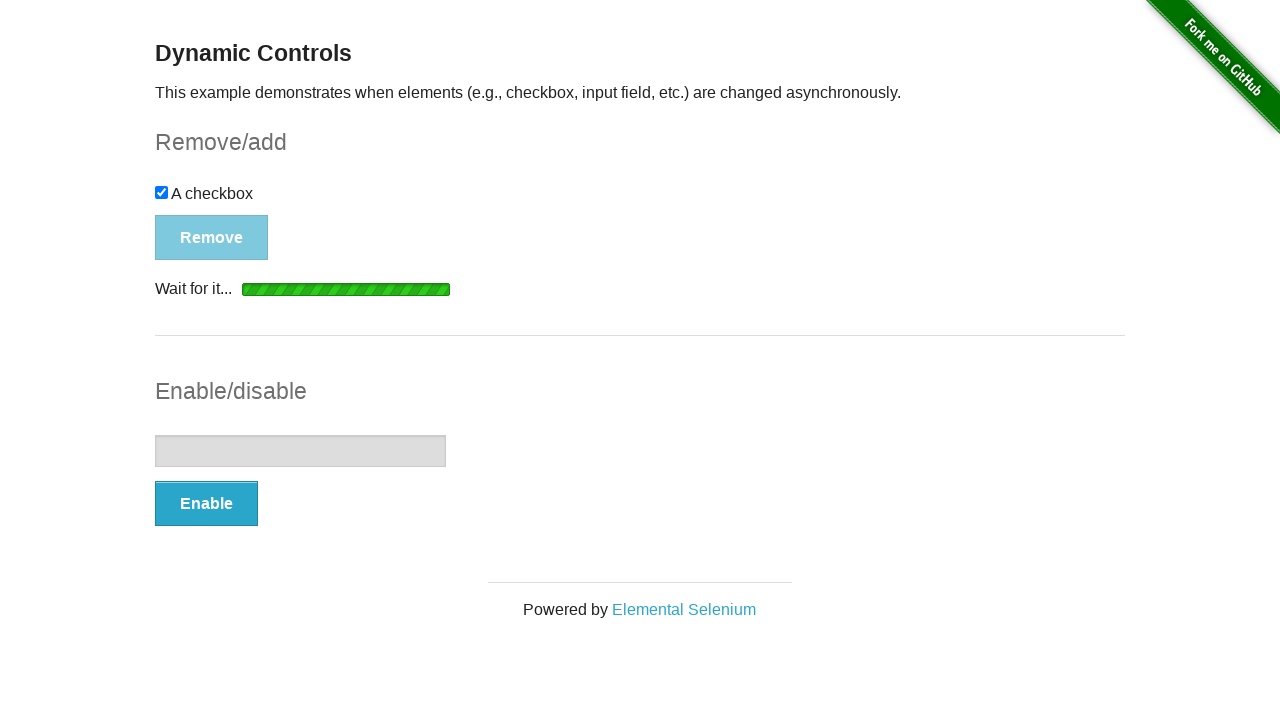

Waited for Add button to appear
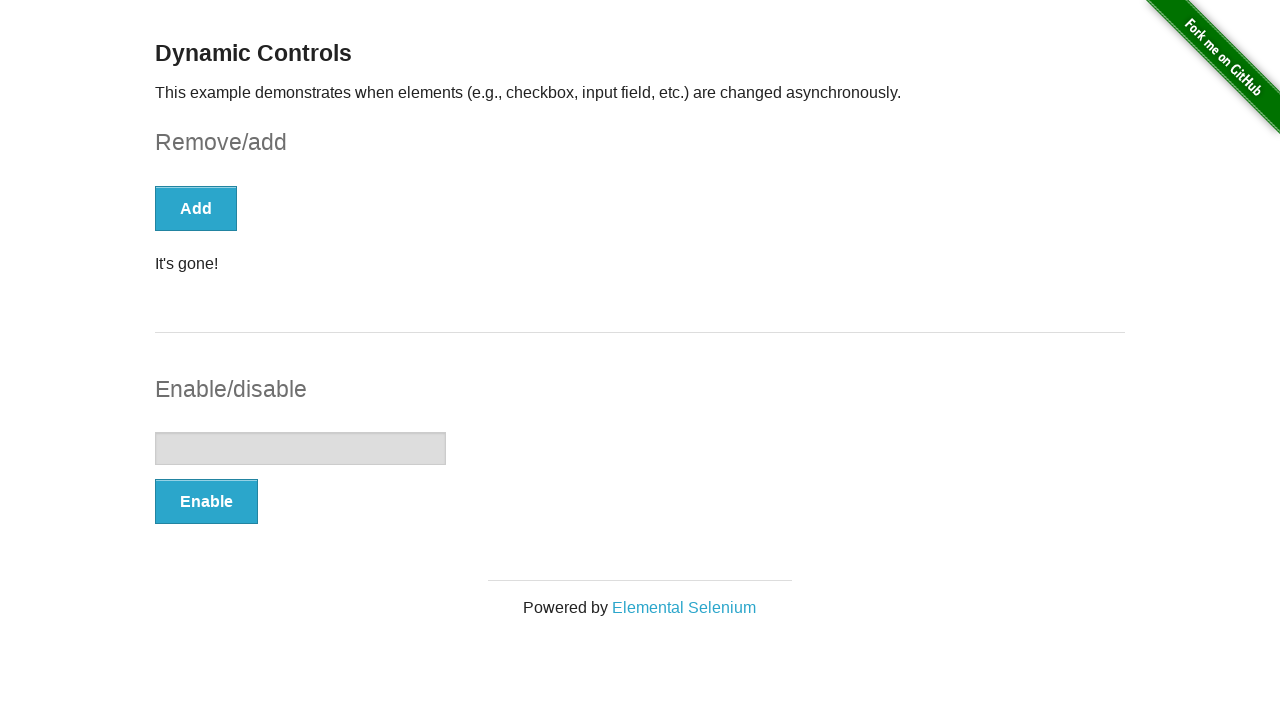

Clicked Add button to restore checkbox at (196, 208) on #checkbox-example > button
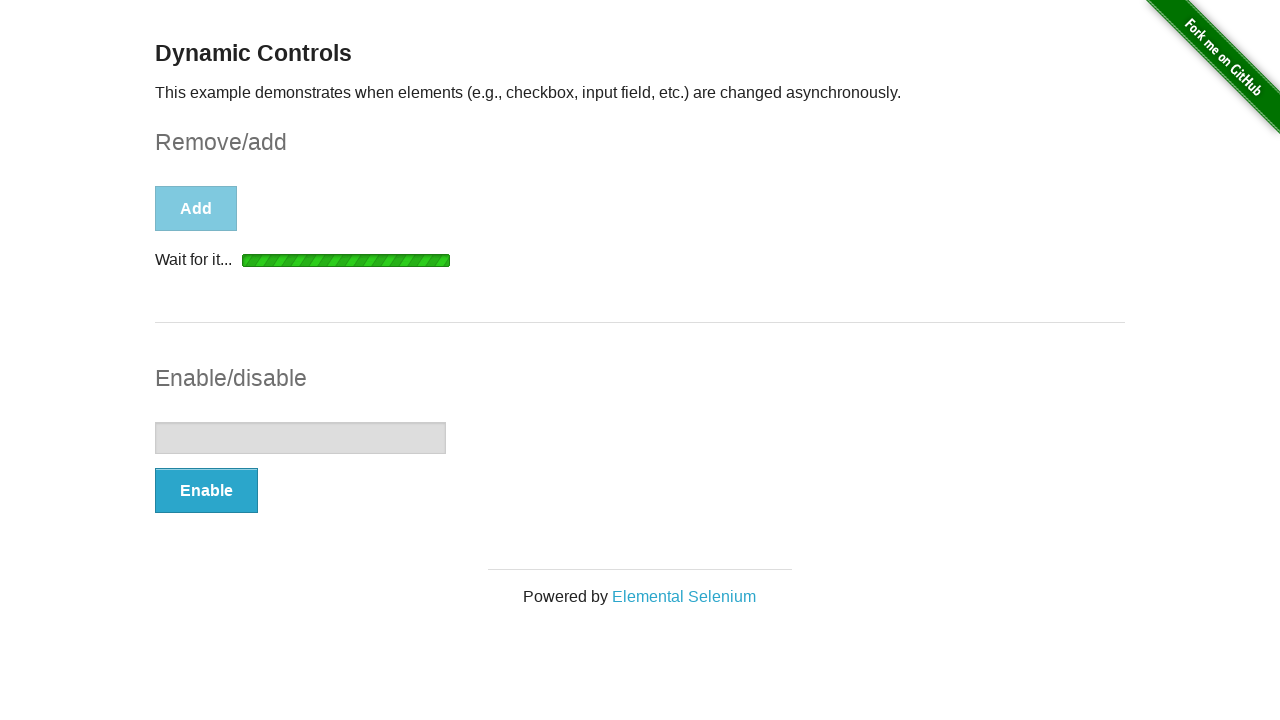

Clicked Enable button to enable text input at (206, 491) on #input-example > button
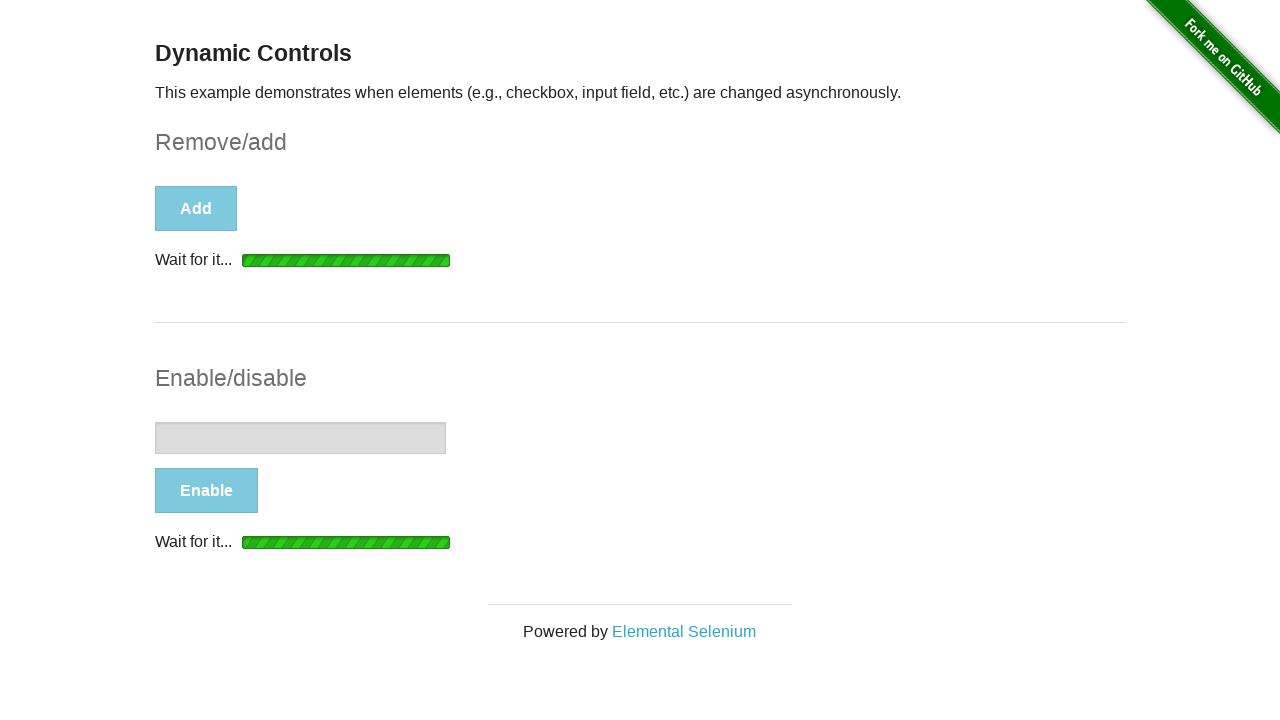

Waited for text input field to be enabled
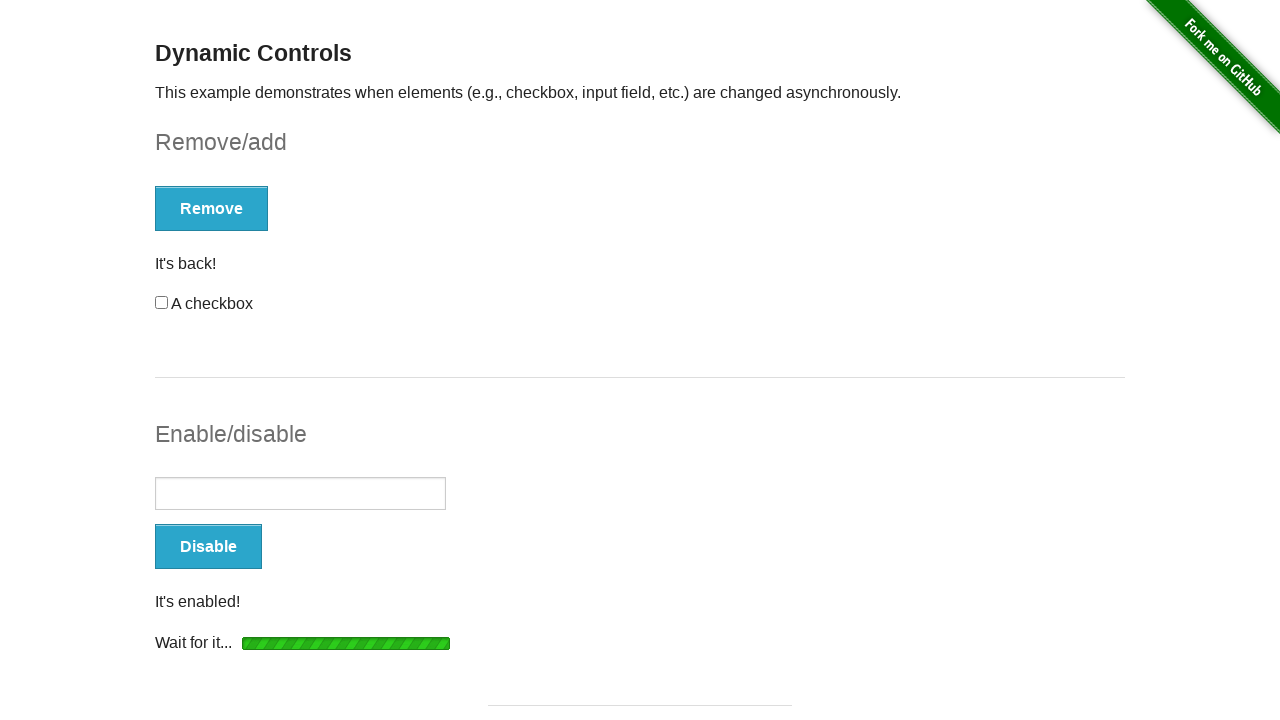

Filled text input field with 'Platzi' on #input-example > input[type=text]
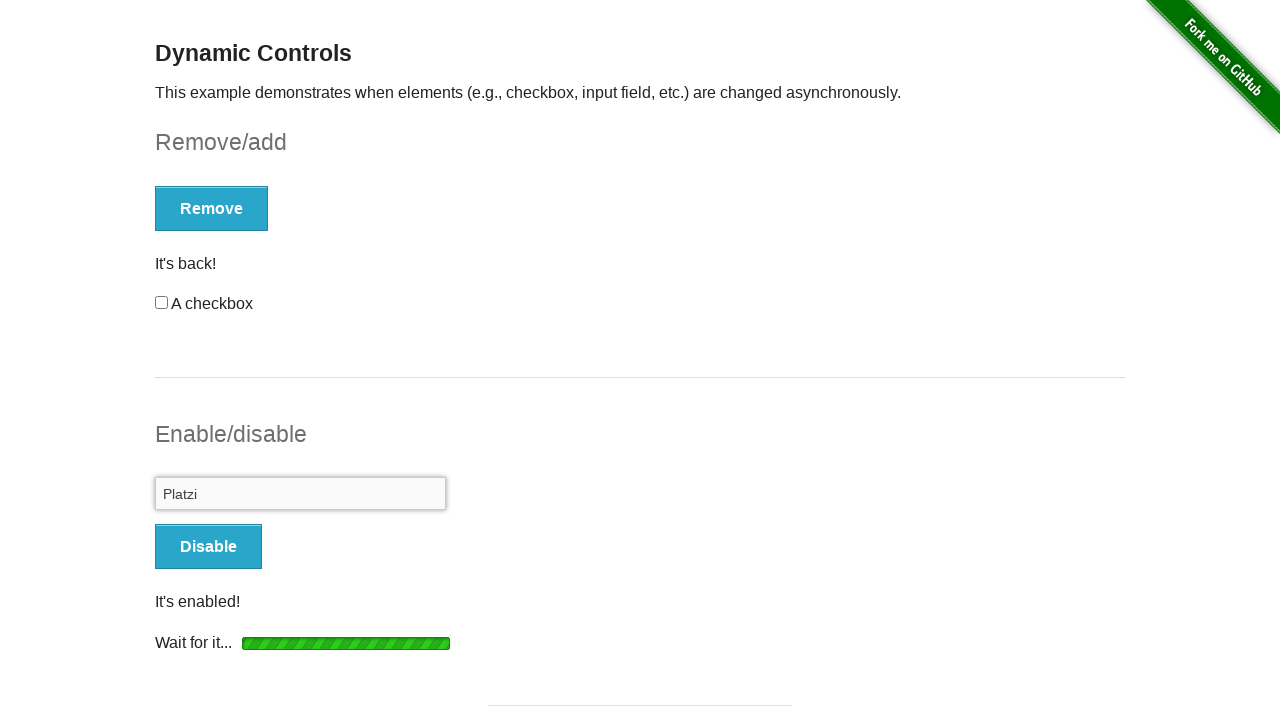

Clicked Disable button to disable text input at (208, 546) on #input-example > button
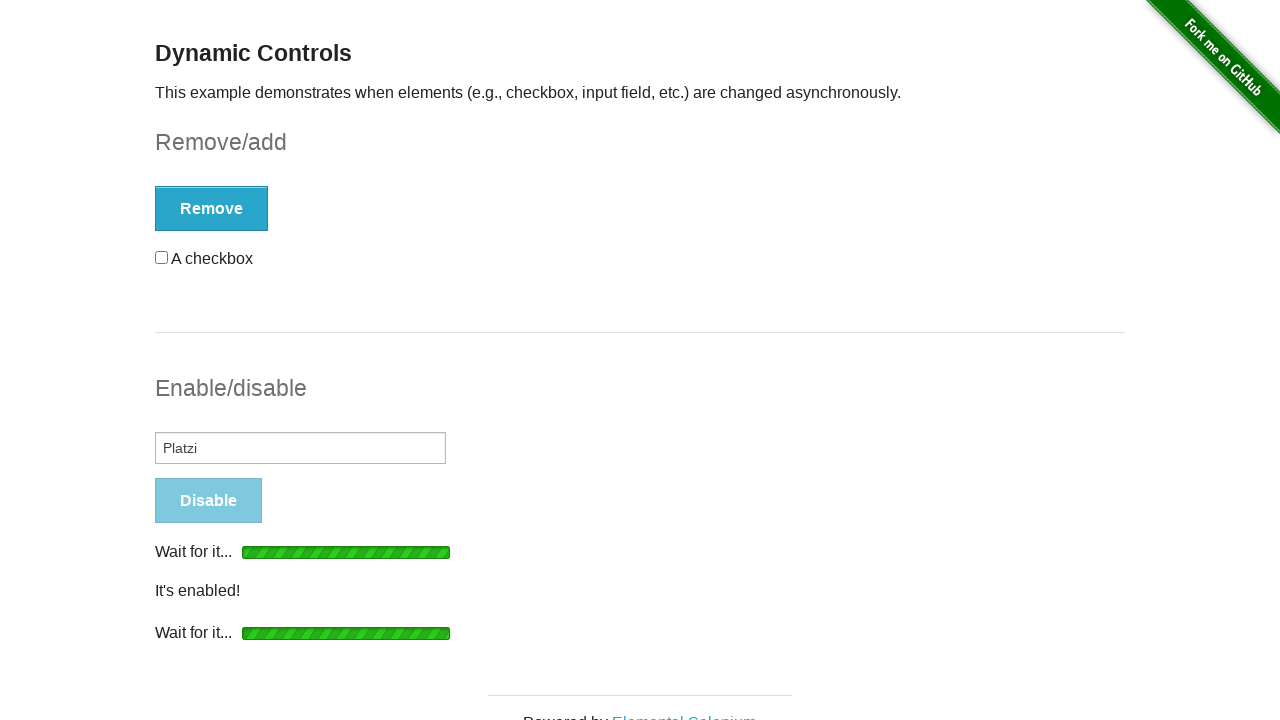

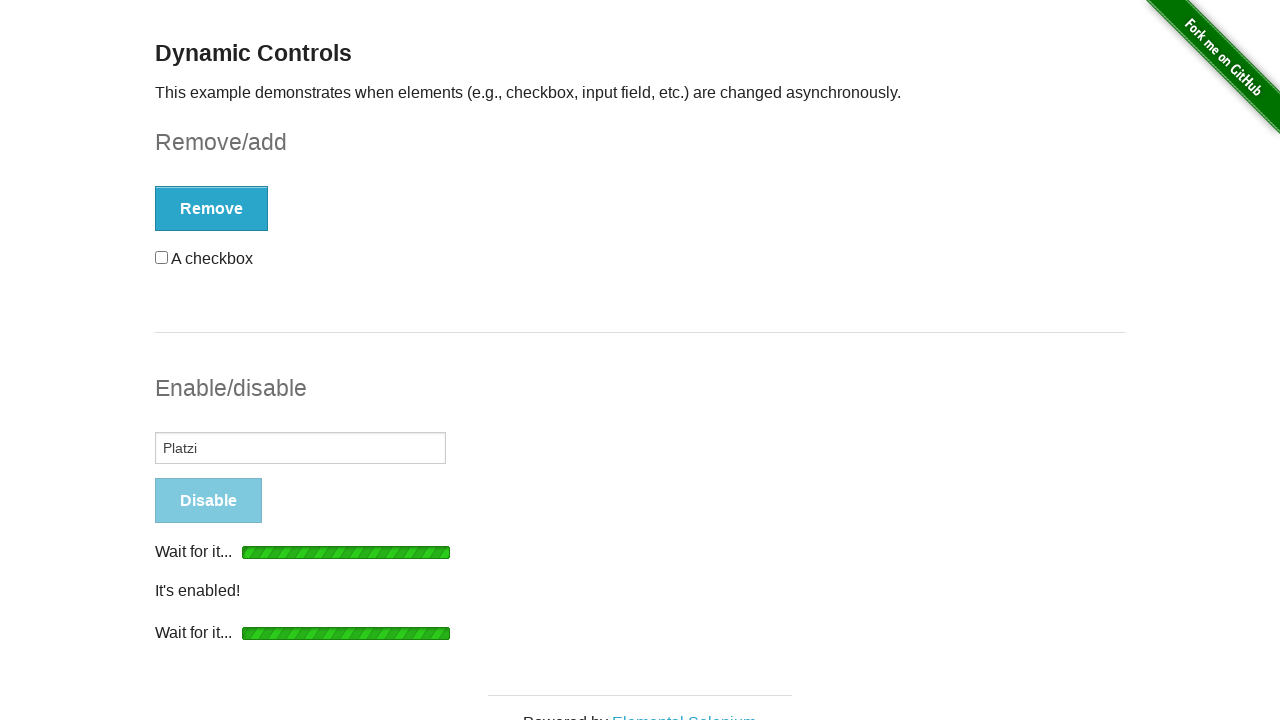